Navigates to the OrangeHRM demo page and verifies the page title matches expected values

Starting URL: https://opensource-demo.orangehrmlive.com/

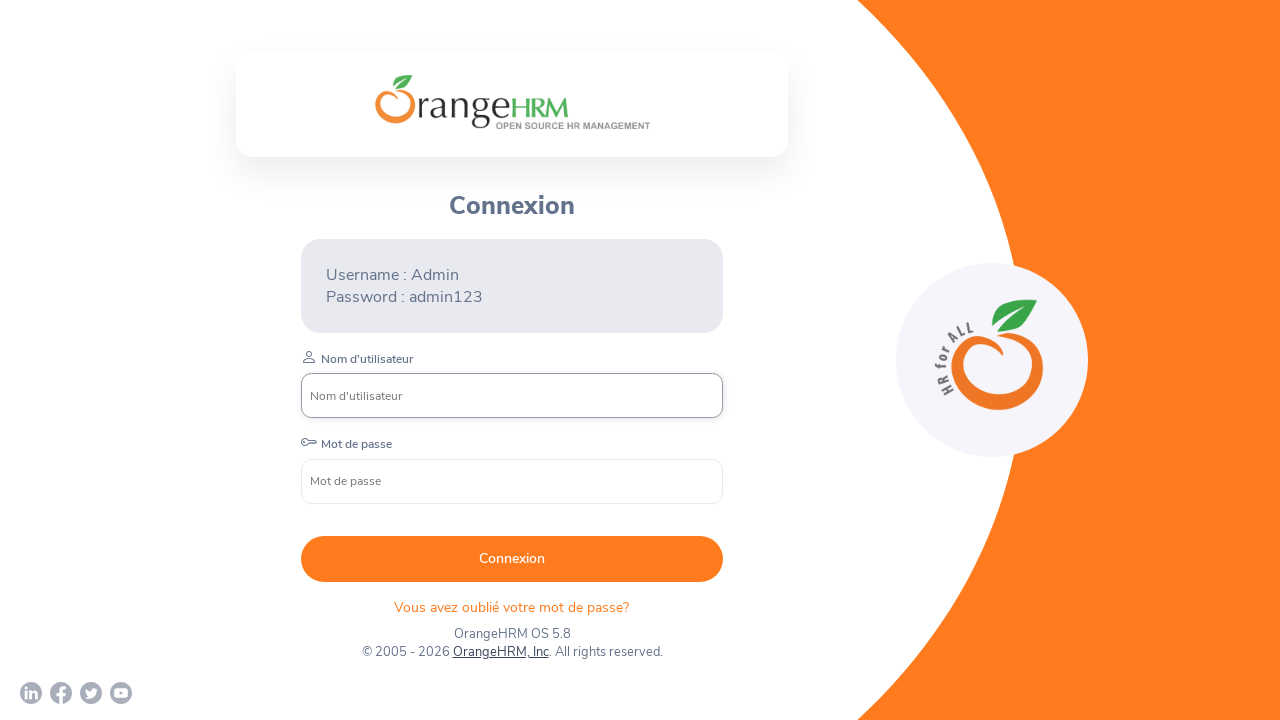

Set viewport size to 1920x1080
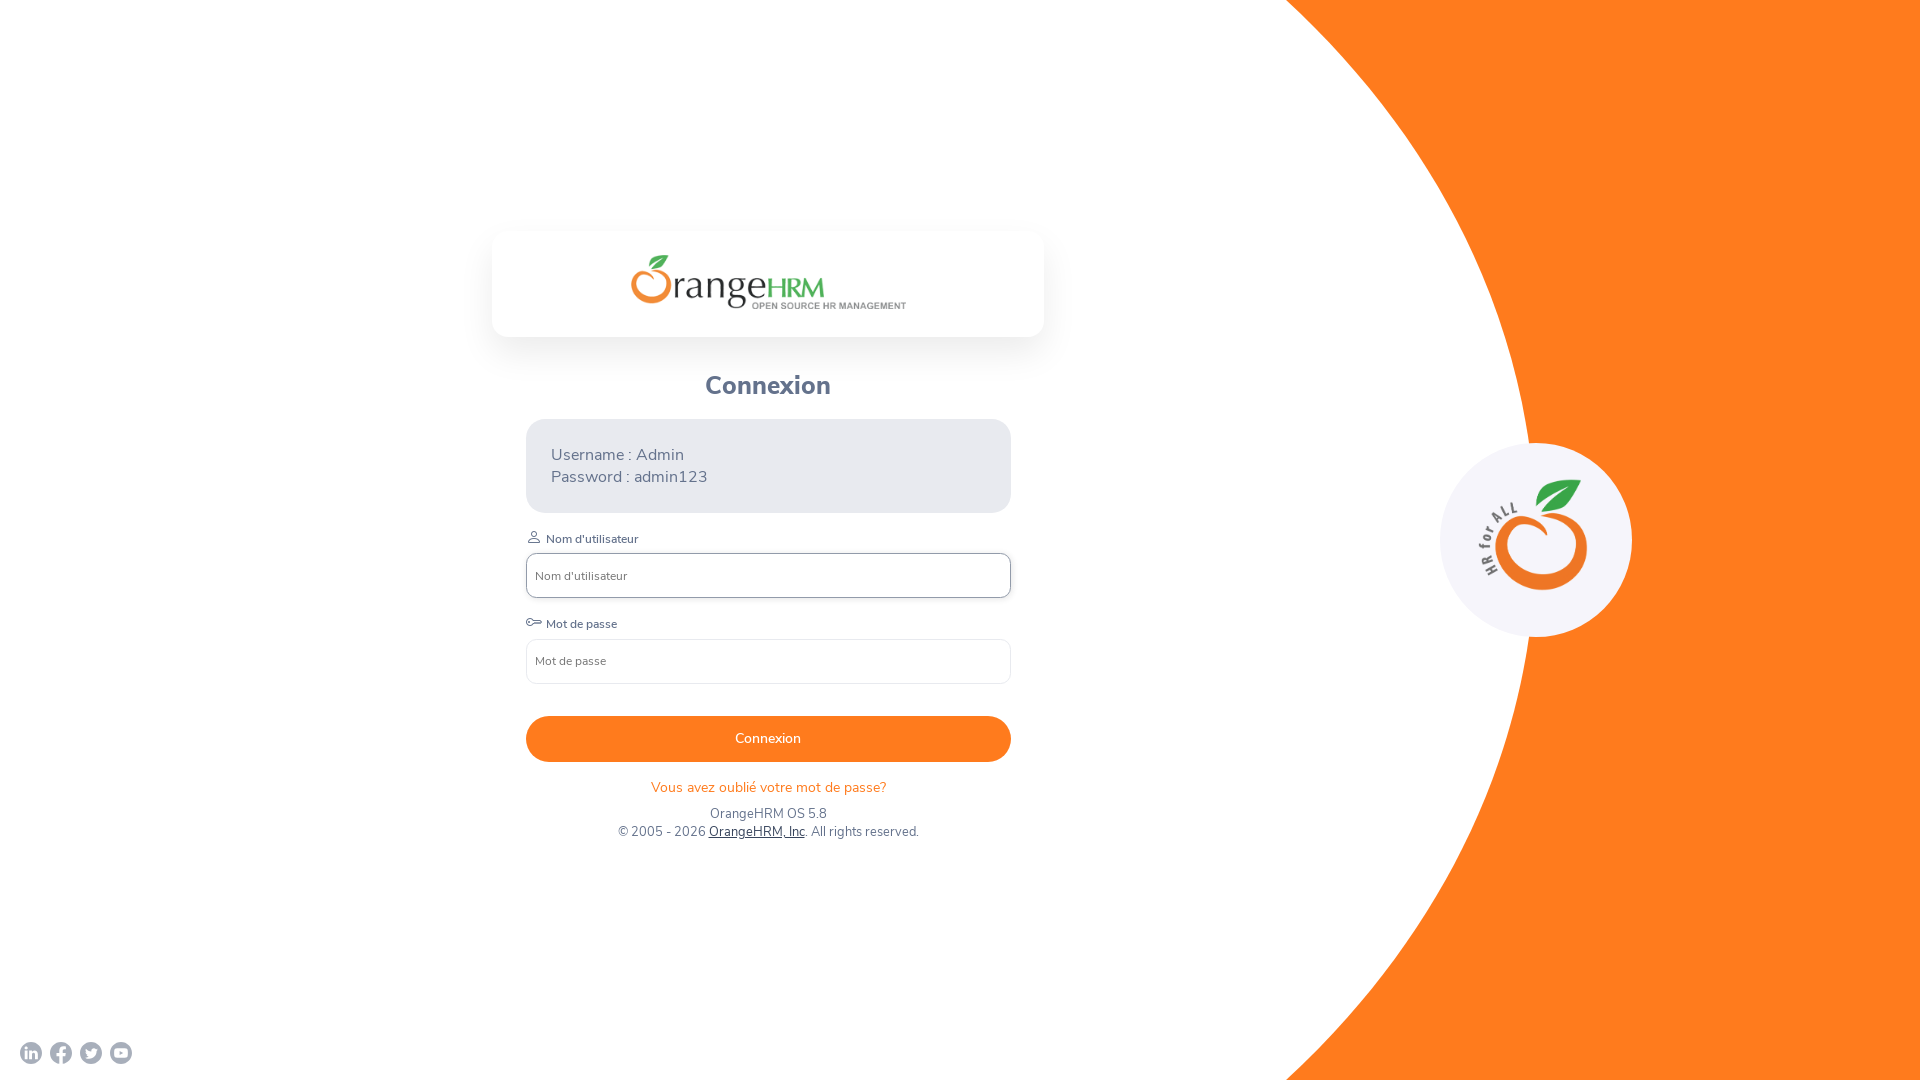

Waited for page to reach domcontentloaded state
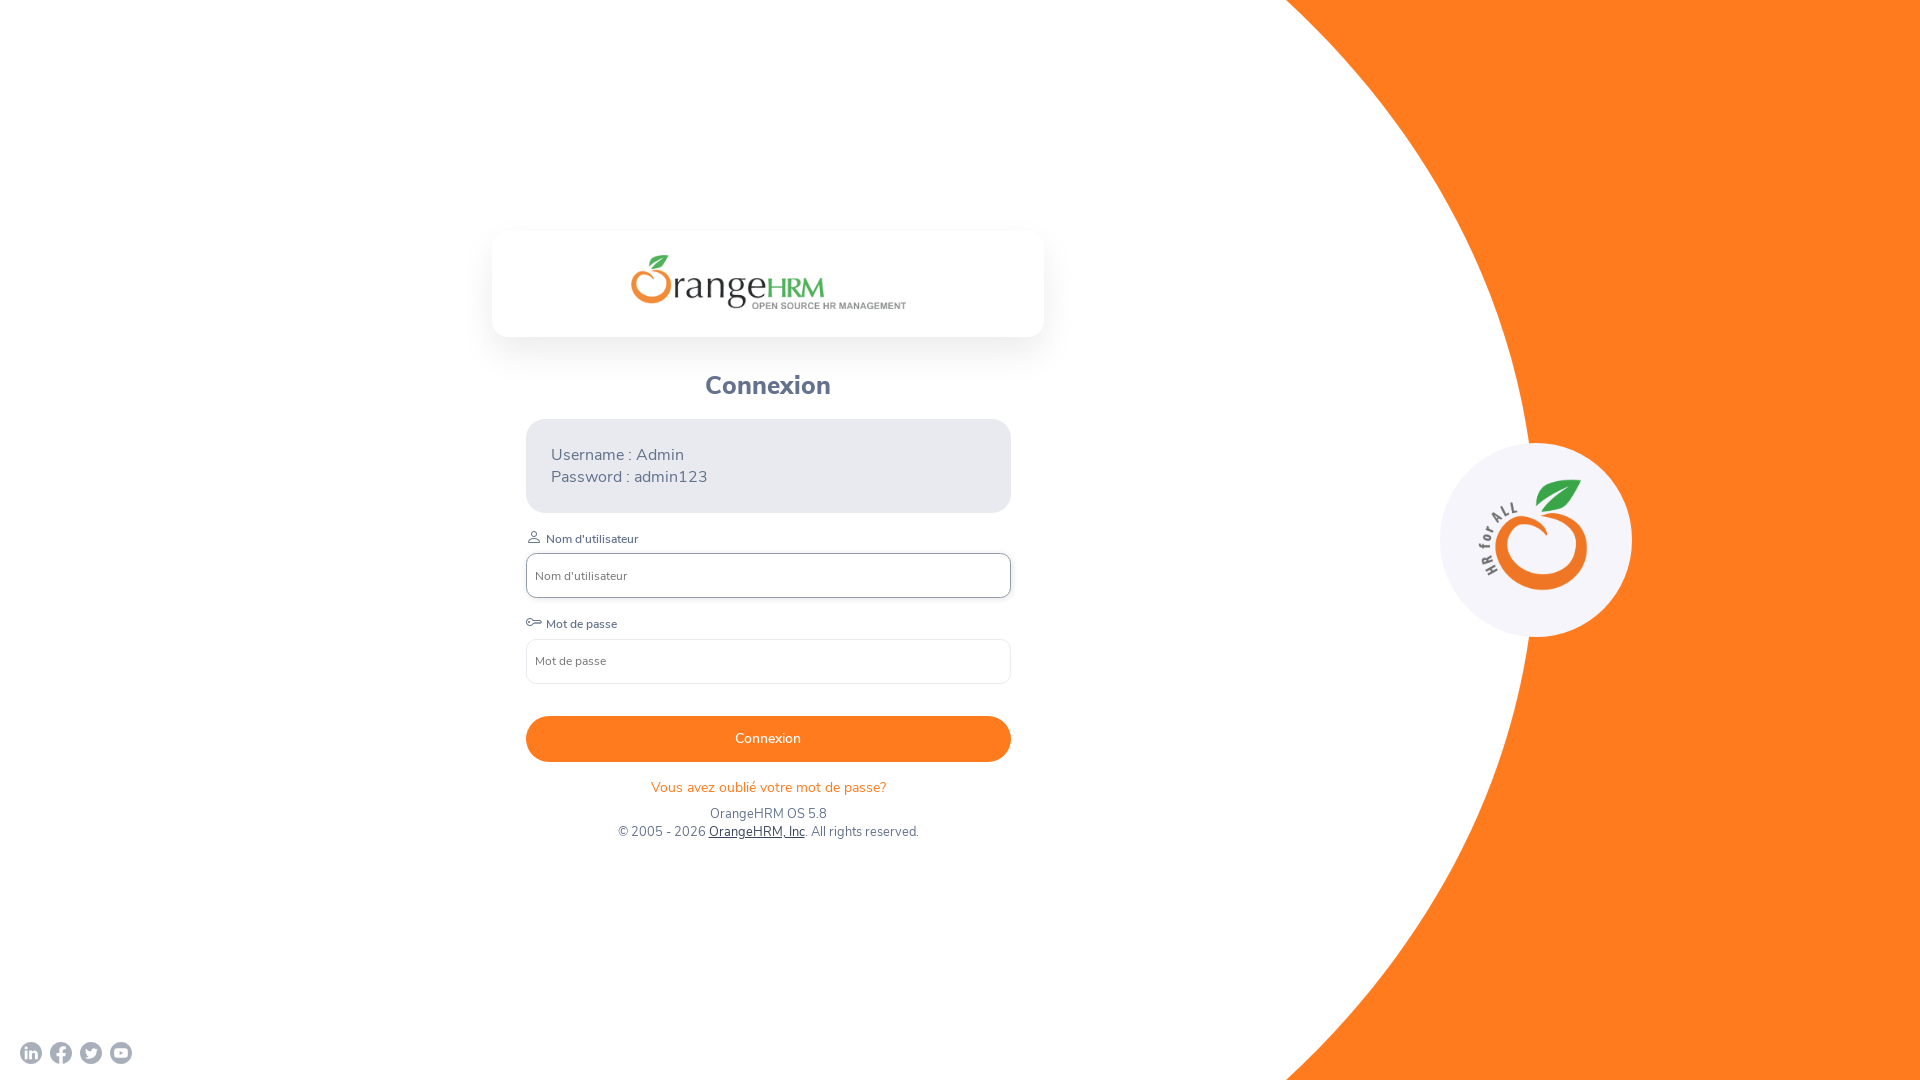

Retrieved page title: 'OrangeHRM'
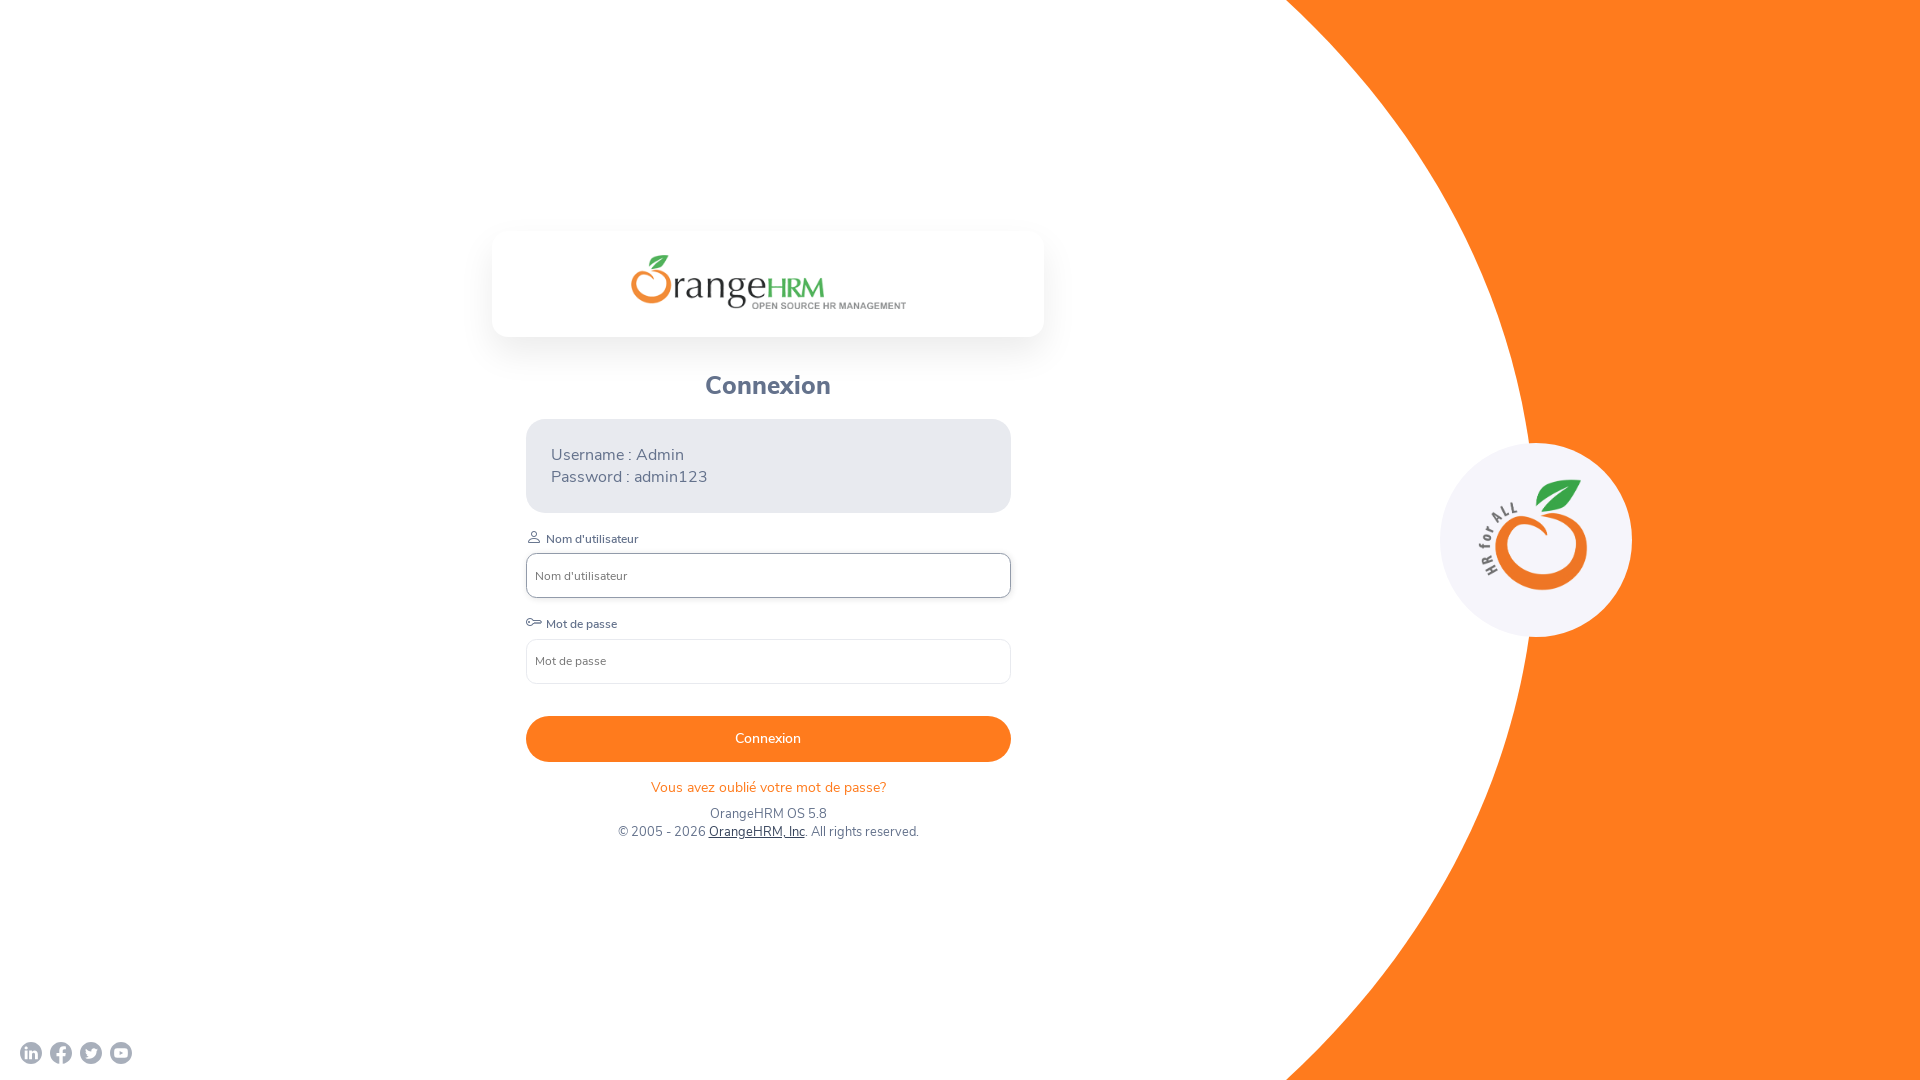

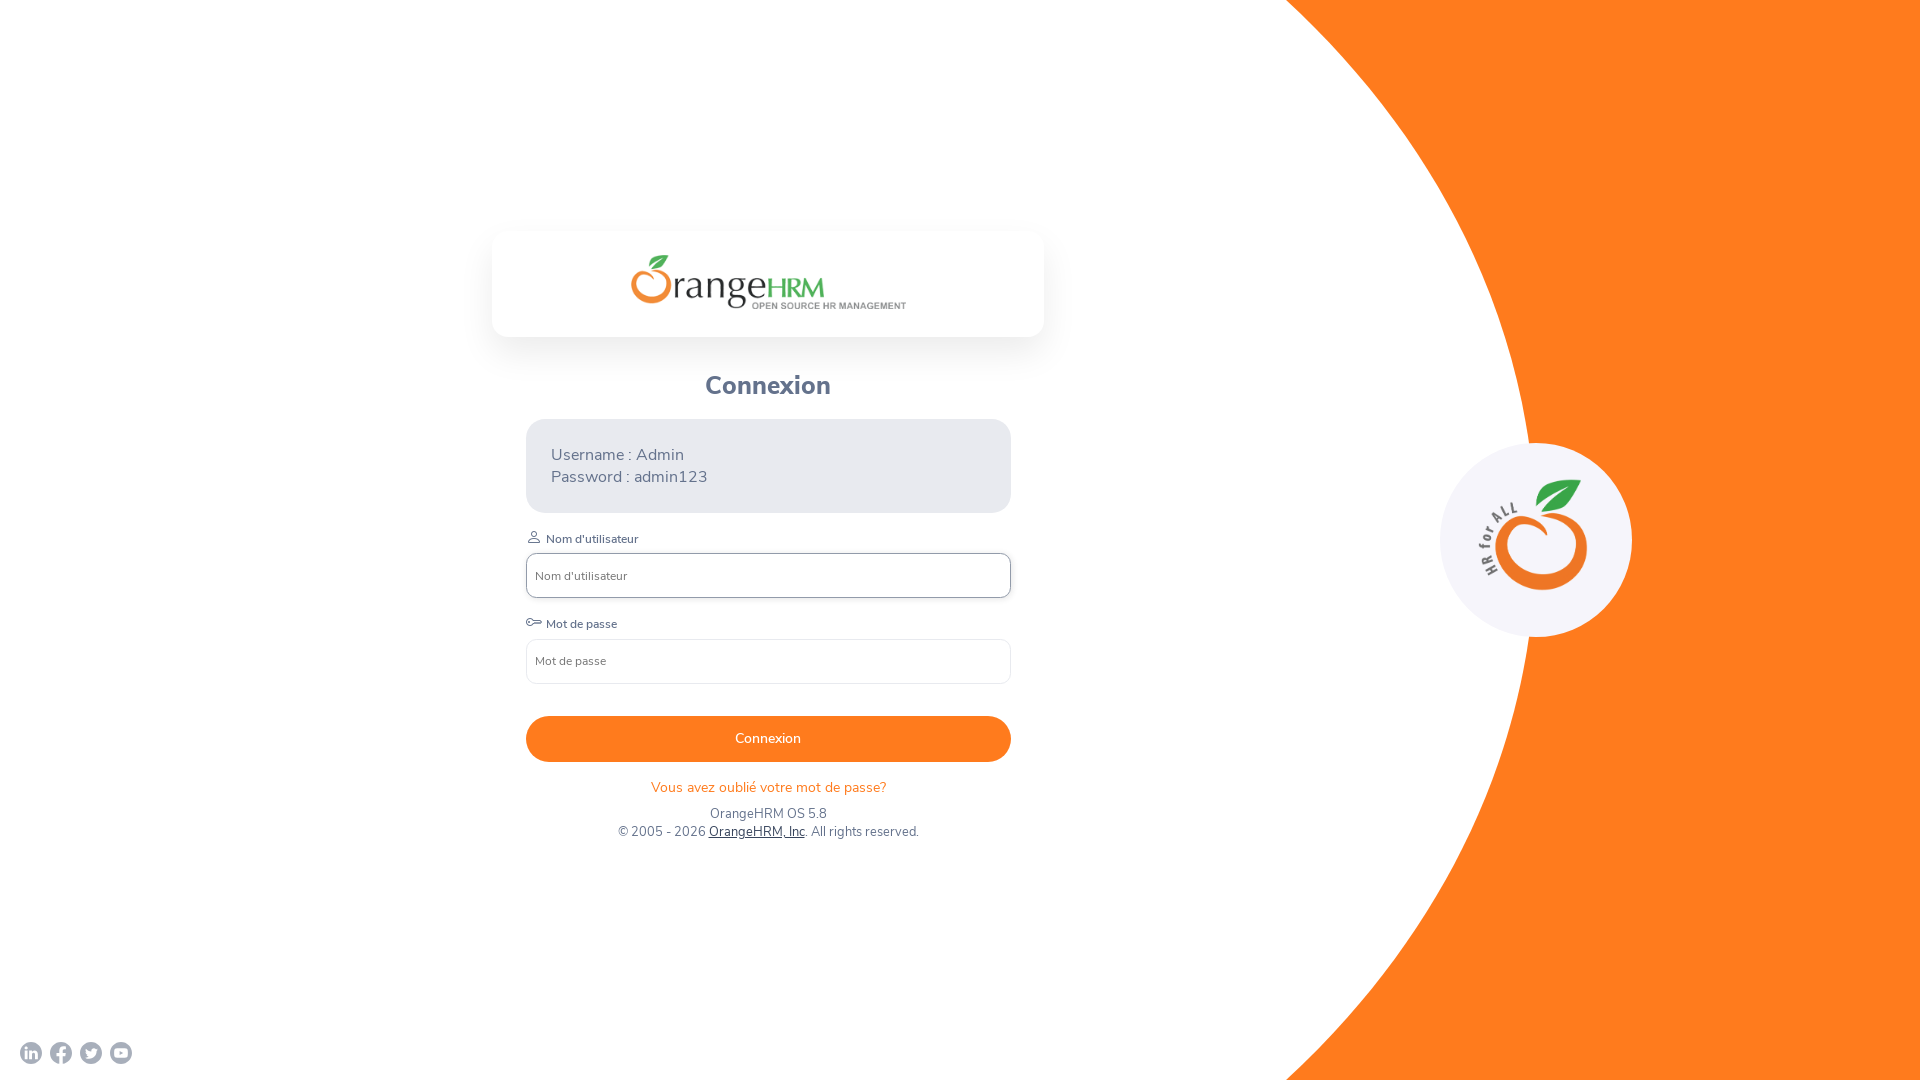